Tests mouse hover functionality by hovering over a "SwitchTo" menu element and then clicking on the "Frames" submenu item

Starting URL: https://demo.automationtesting.in/Datepicker.html

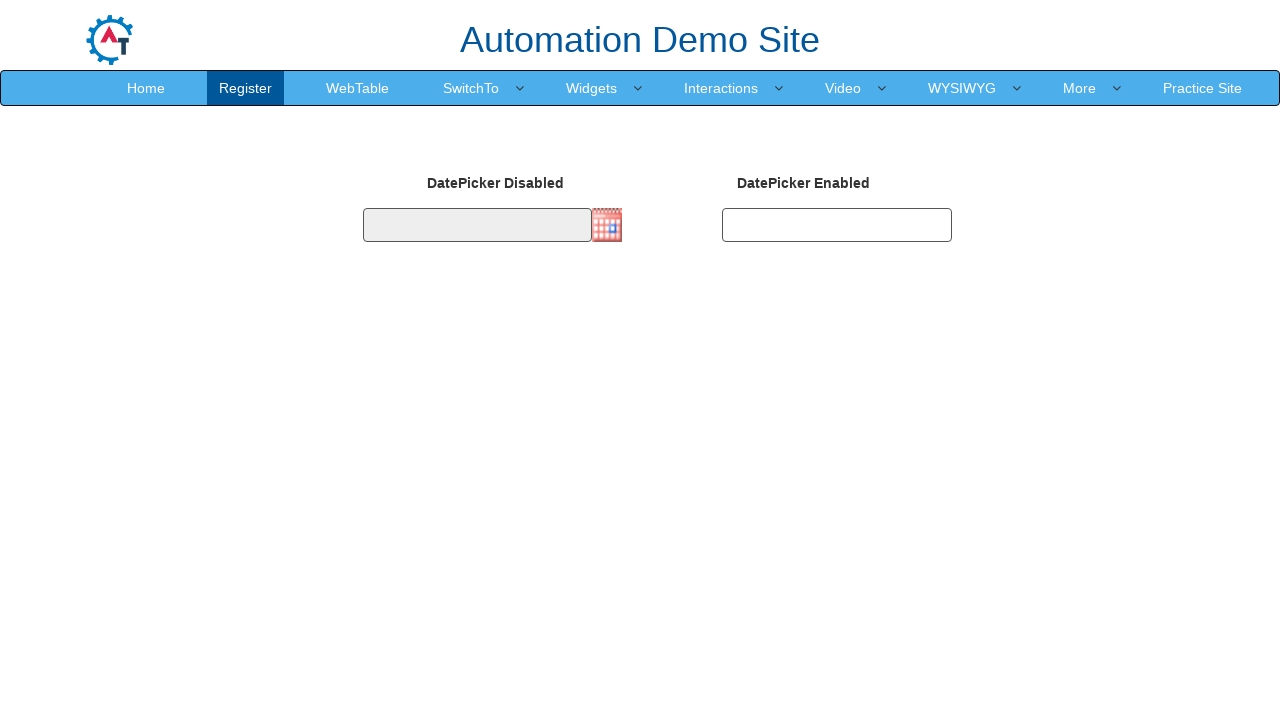

Hovered over 'SwitchTo' menu element at (471, 88) on xpath=//a[normalize-space()='SwitchTo']
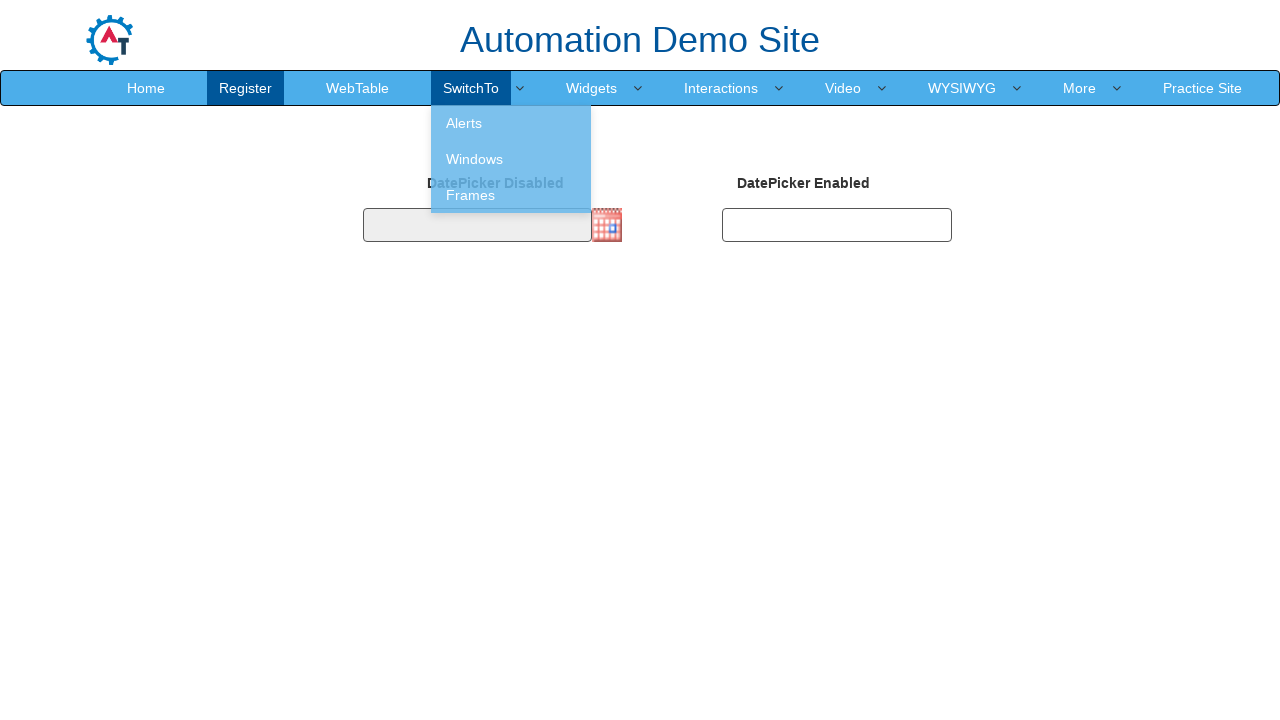

Clicked on 'Frames' submenu item at (511, 195) on xpath=//a[normalize-space()='Frames']
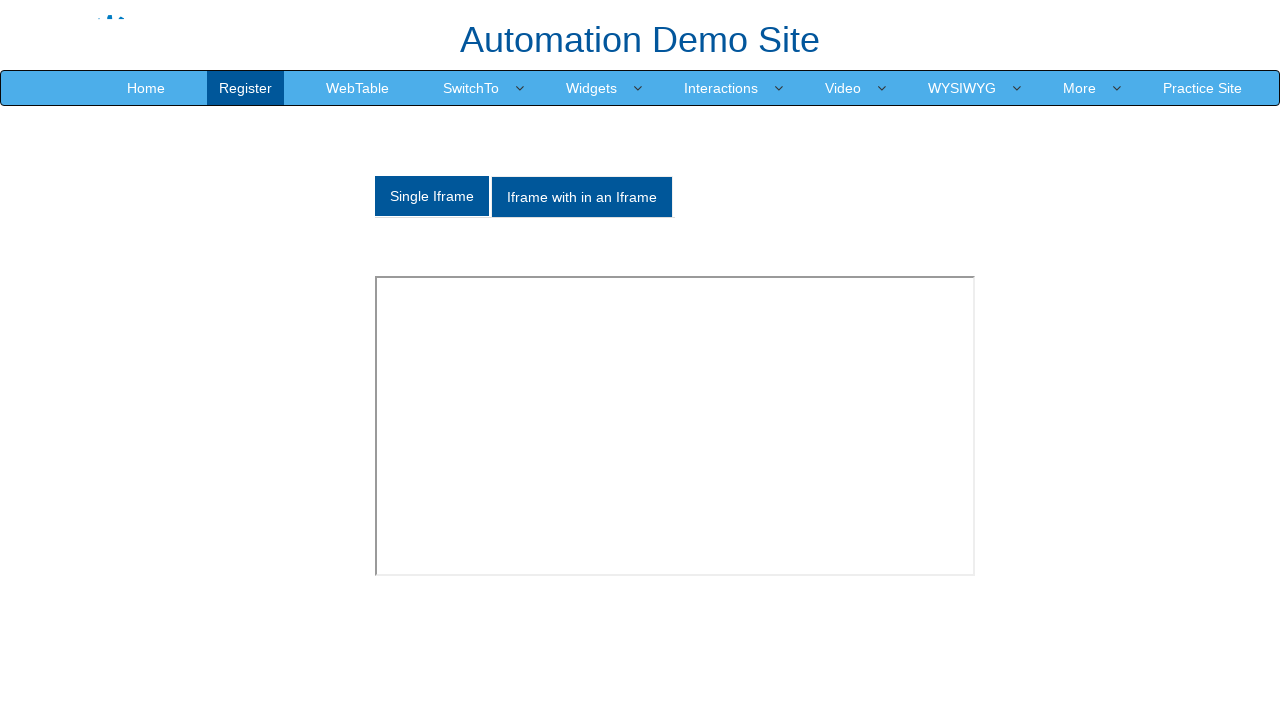

Navigation completed and network idle
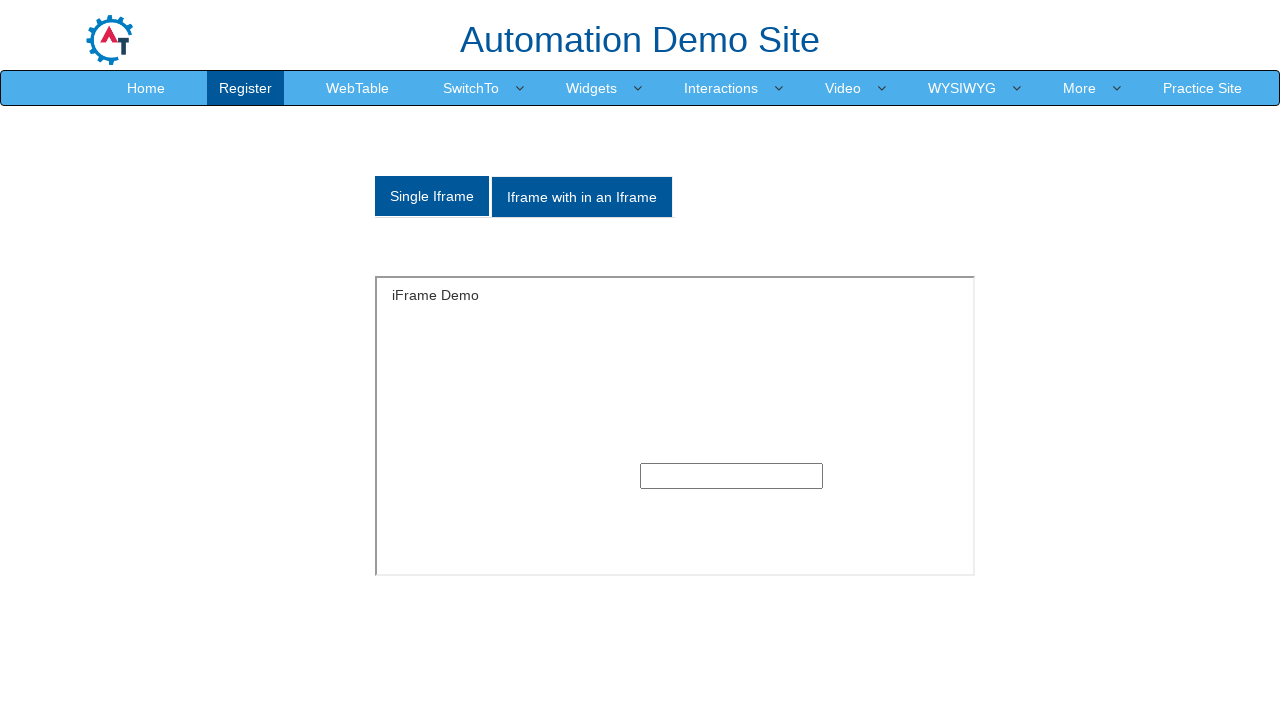

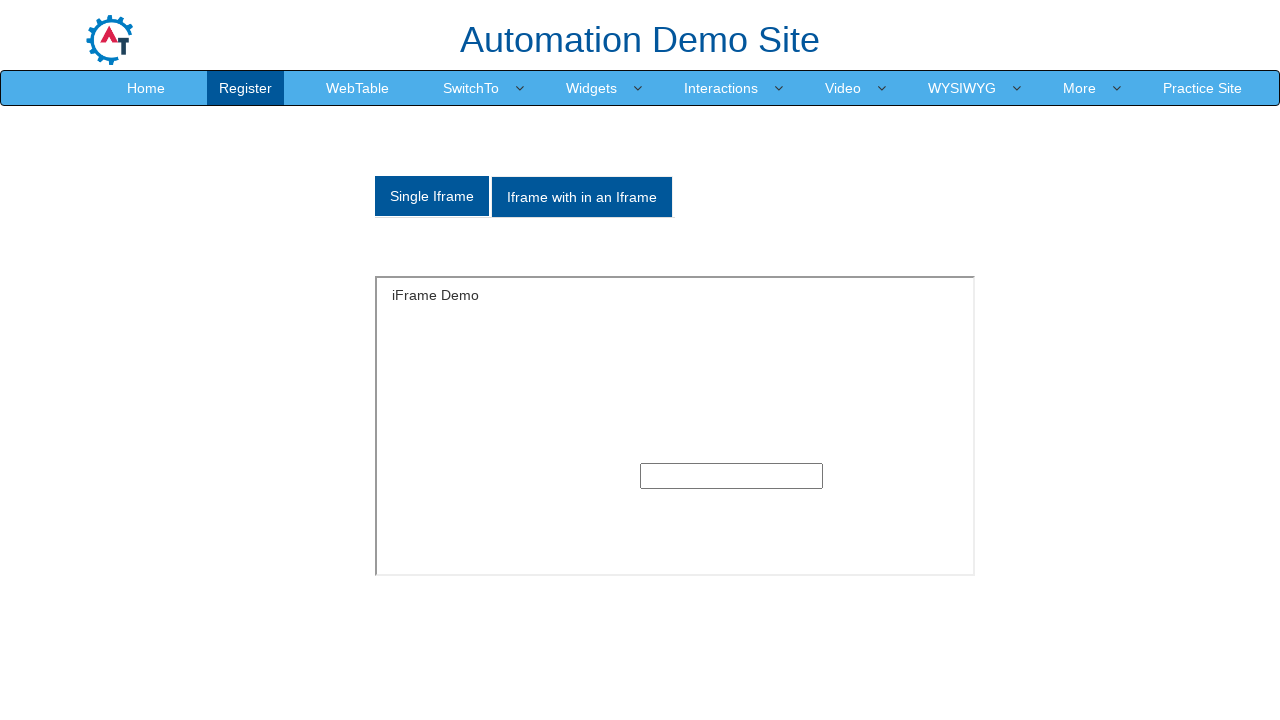